Tests adding multiple todo items to the list by filling the input field and pressing Enter for each item

Starting URL: https://demo.playwright.dev/todomvc

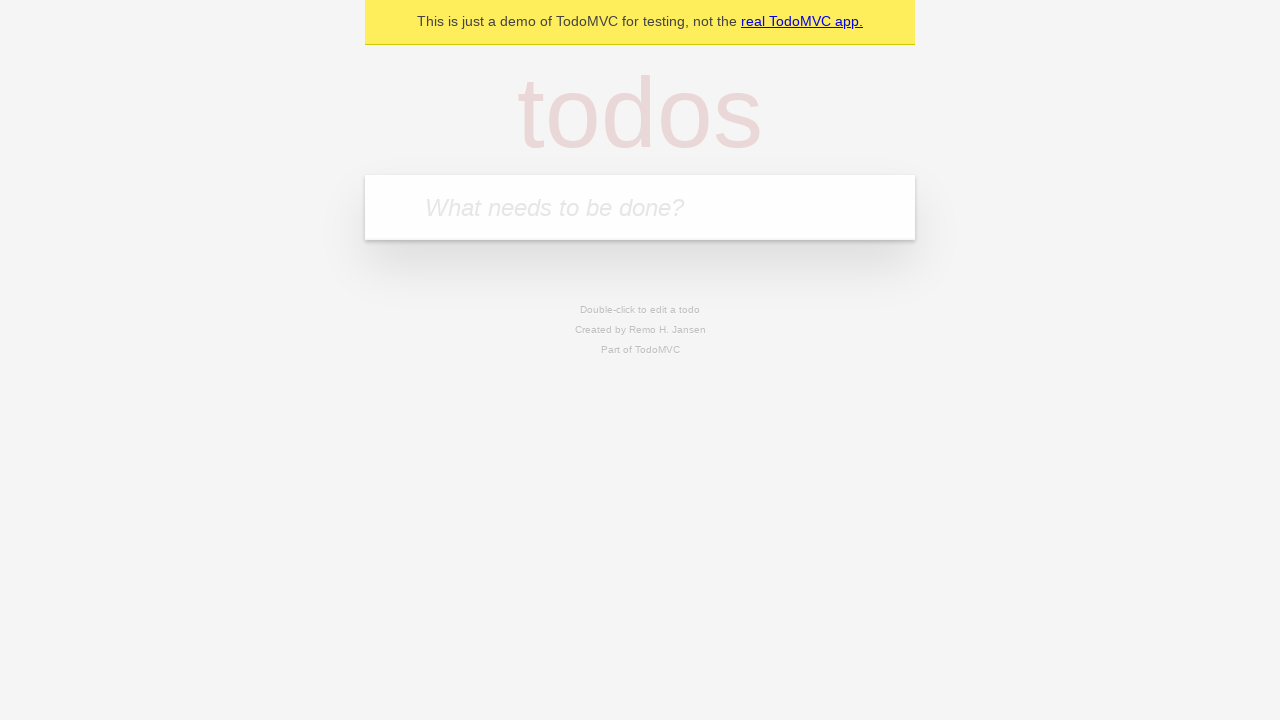

Filled todo input with 'buy some cheese' on internal:attr=[placeholder="What needs to be done?"i]
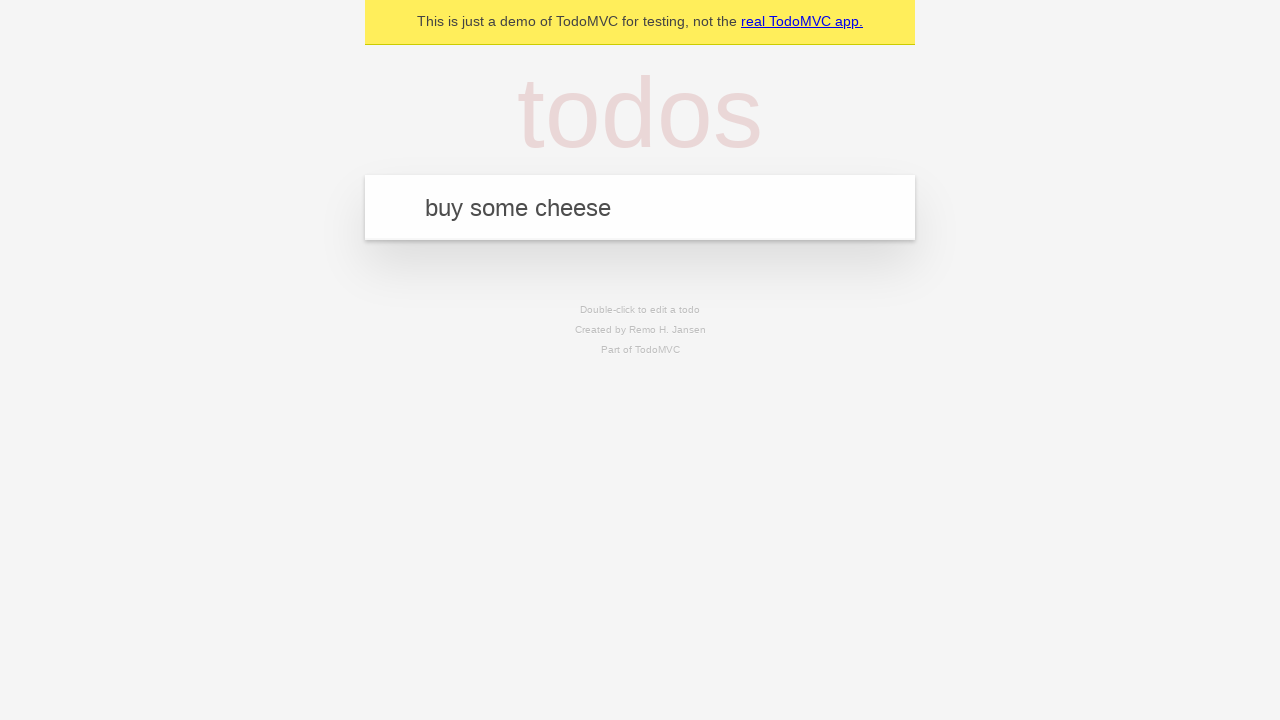

Pressed Enter to add first todo item on internal:attr=[placeholder="What needs to be done?"i]
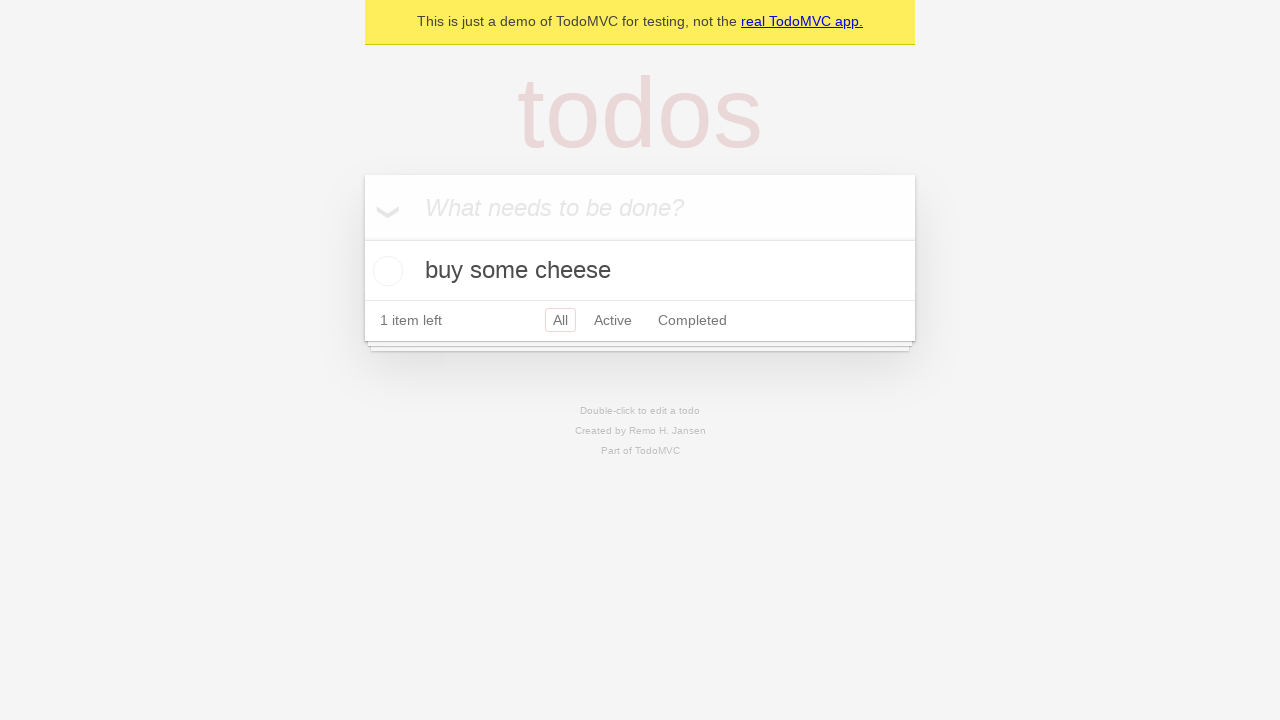

First todo item appeared in the list
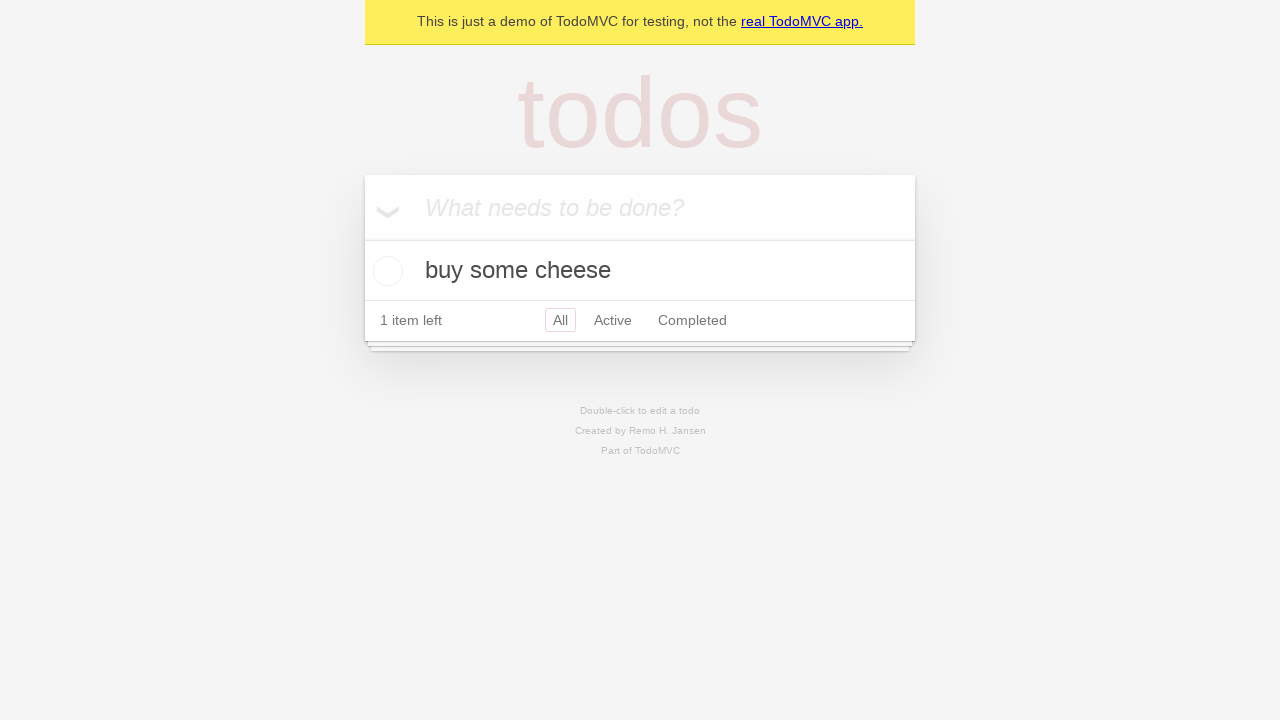

Filled todo input with 'feed the cat' on internal:attr=[placeholder="What needs to be done?"i]
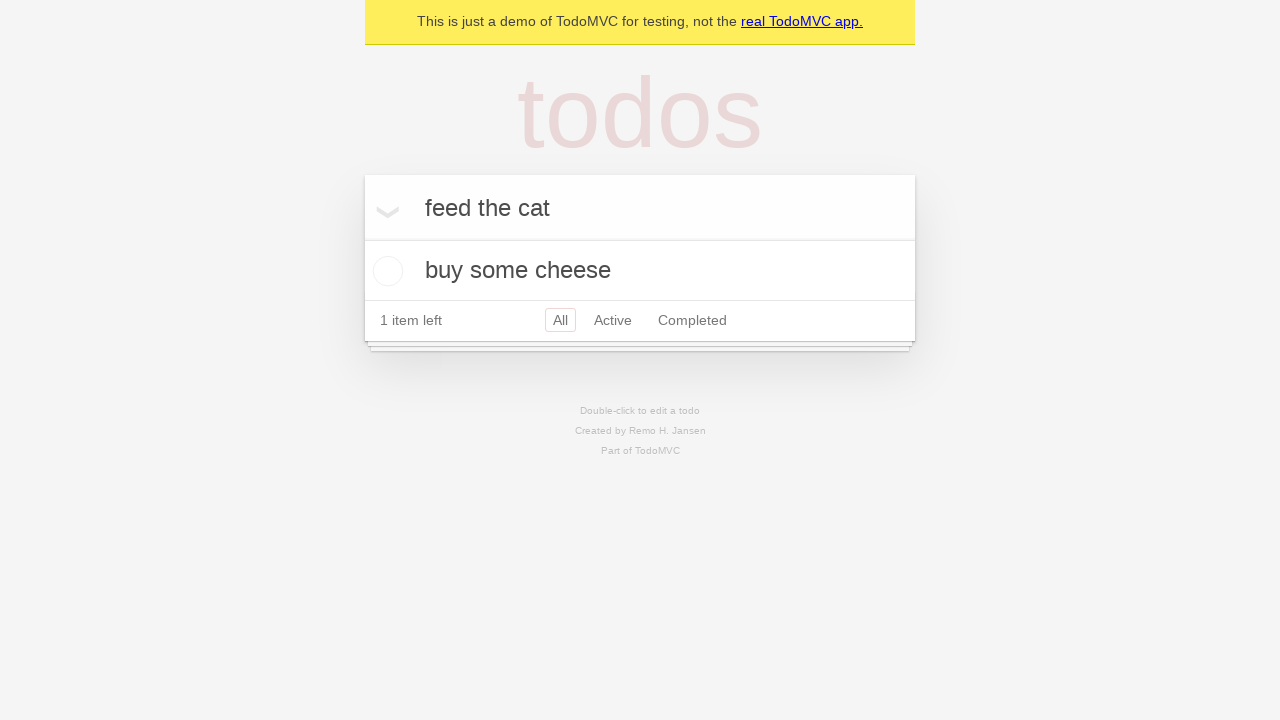

Pressed Enter to add second todo item on internal:attr=[placeholder="What needs to be done?"i]
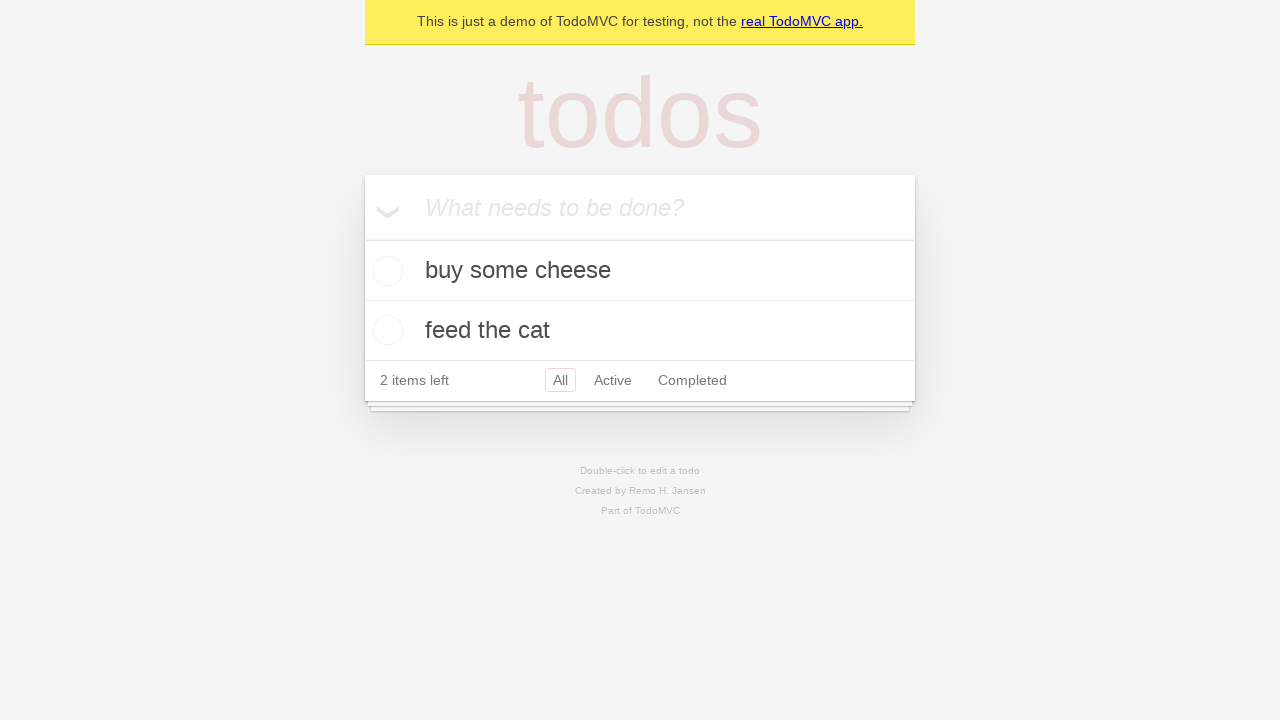

Second todo item appeared in the list
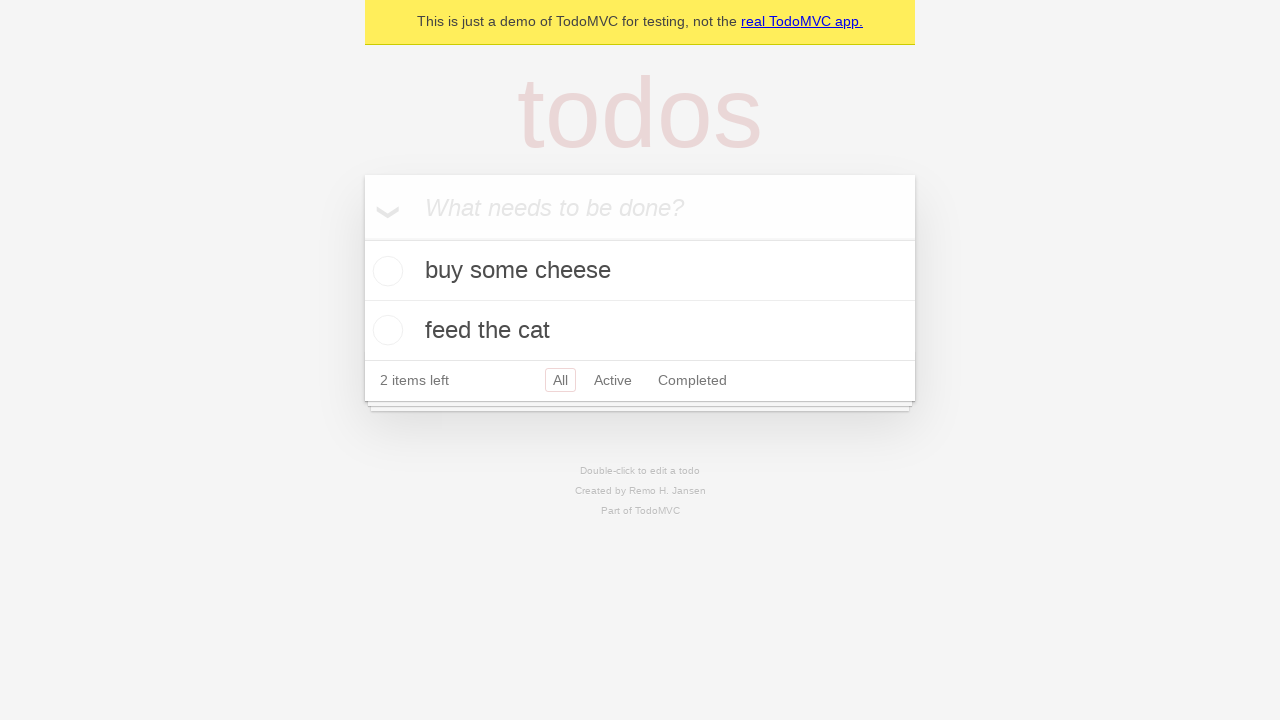

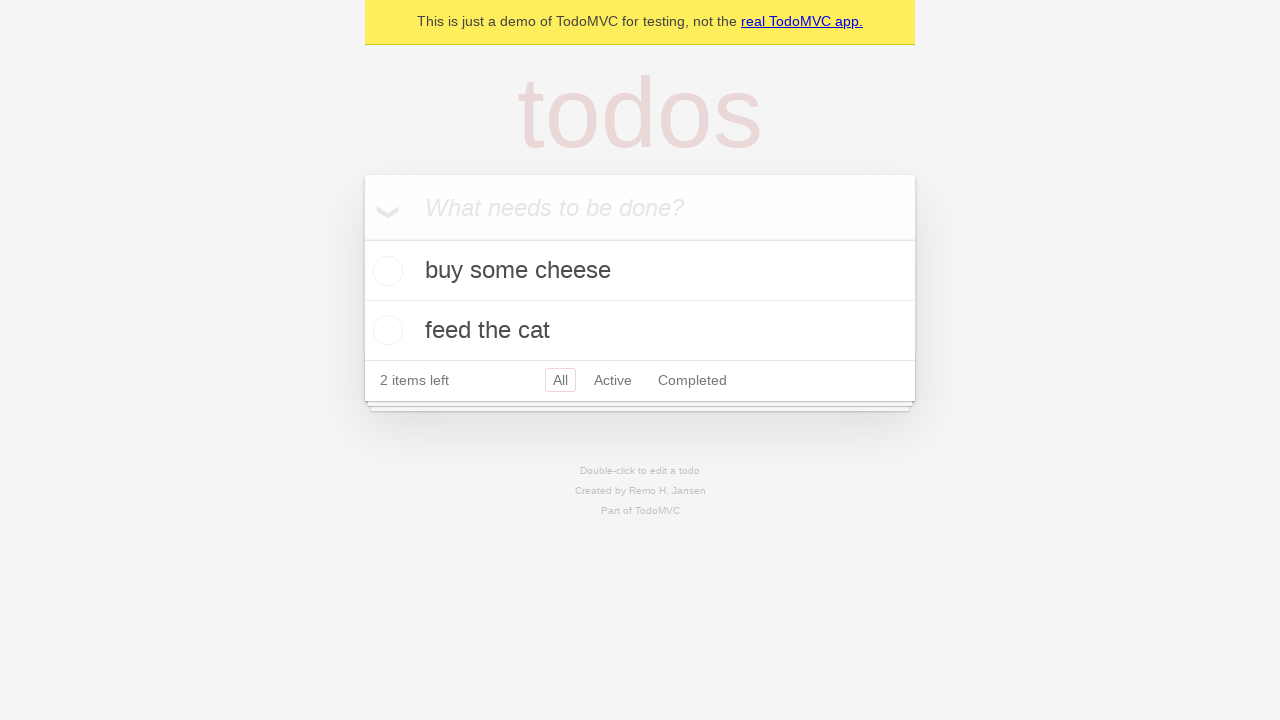